Navigates to CheapoAir homepage and clicks the 'Search Flights' button to initiate a flight search

Starting URL: https://www.cheapoair.com/

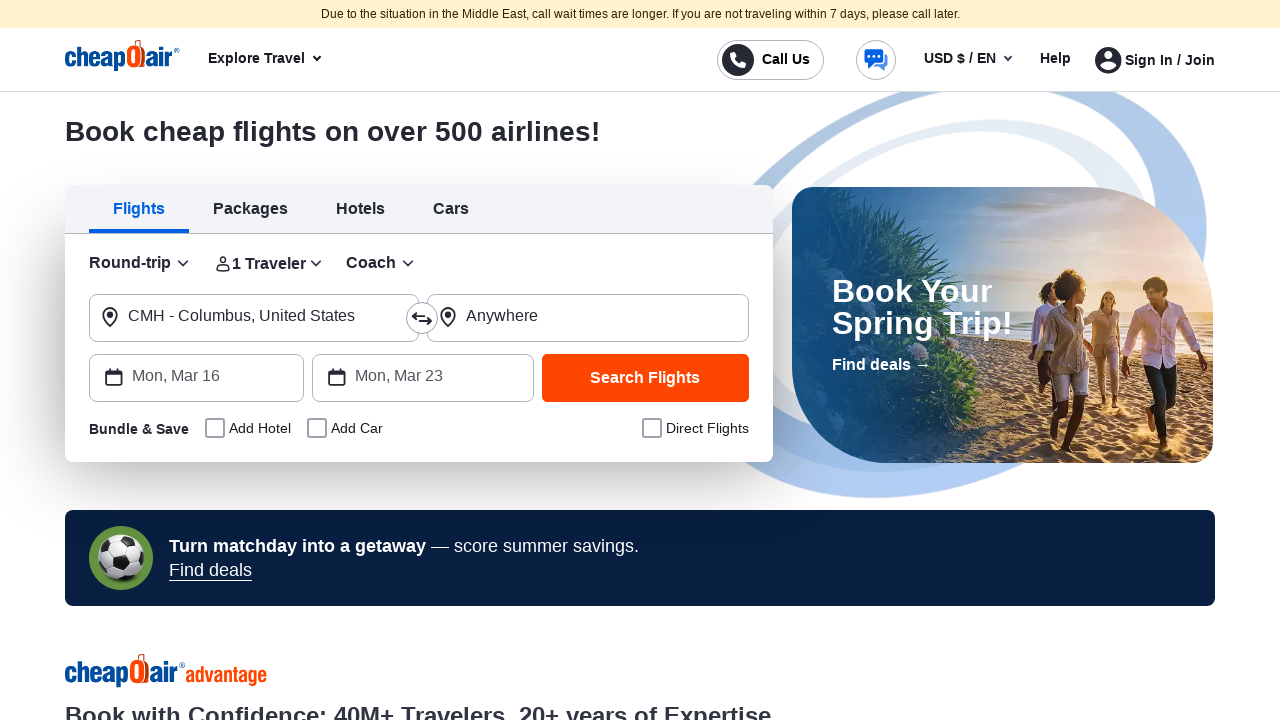

Search Flights button is visible and ready
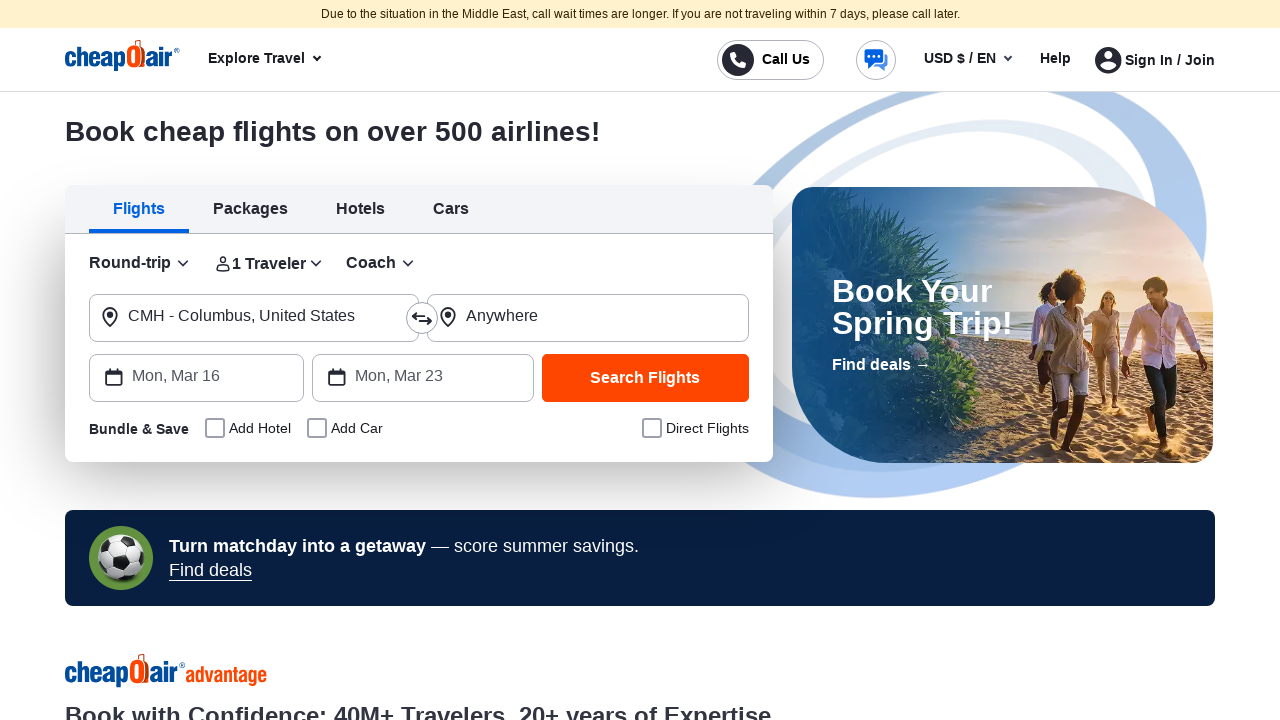

Scrolled Search Flights button into view
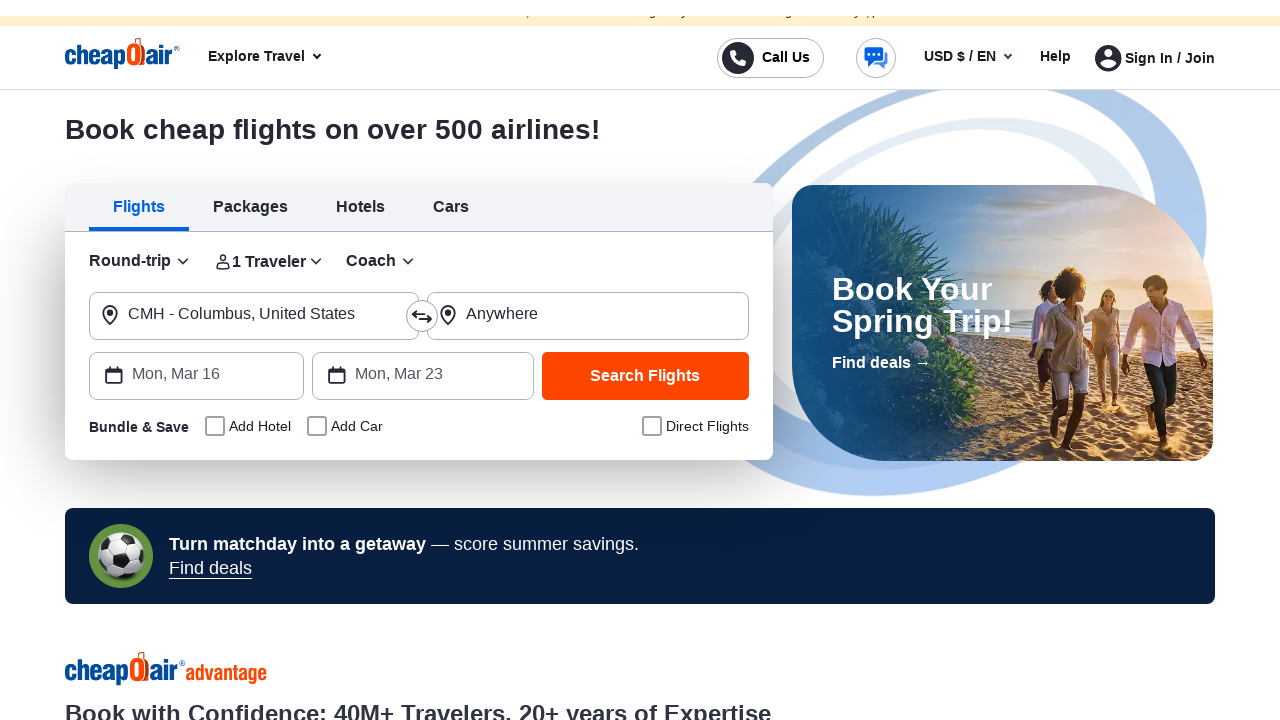

Clicked the Search Flights button to initiate flight search at (645, 360) on #searchNow
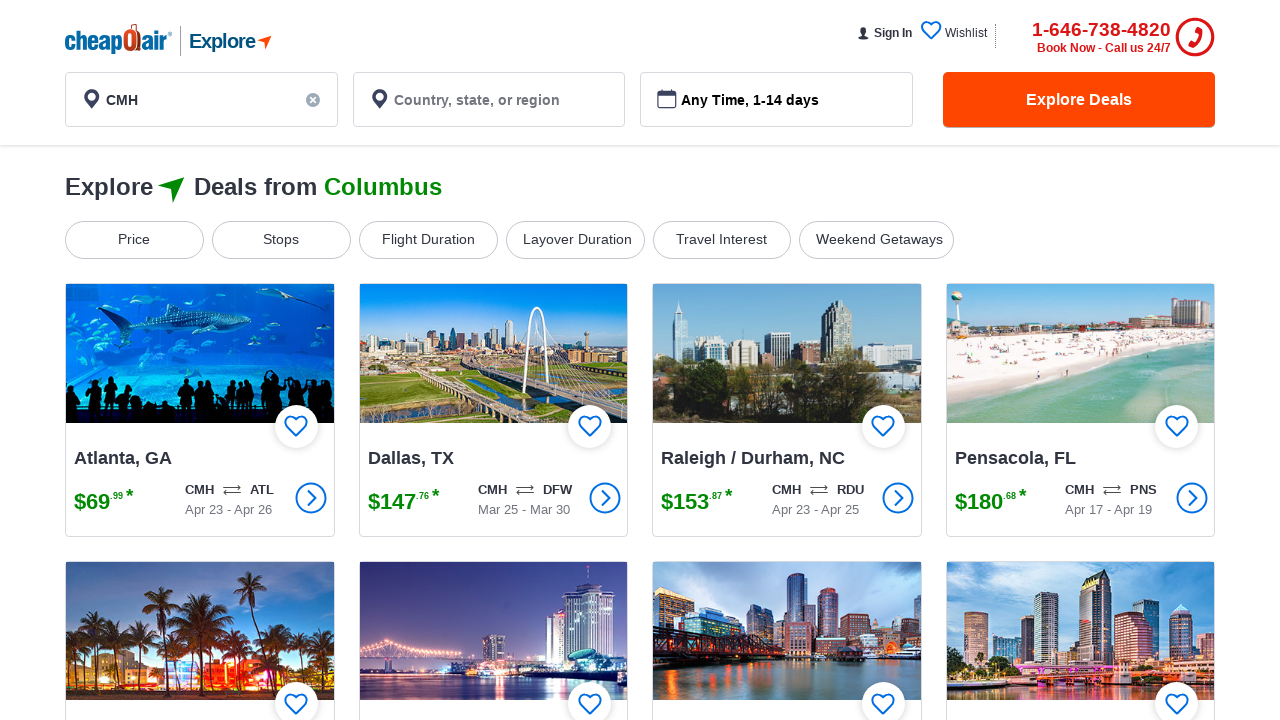

Waited 2 seconds for search to initiate
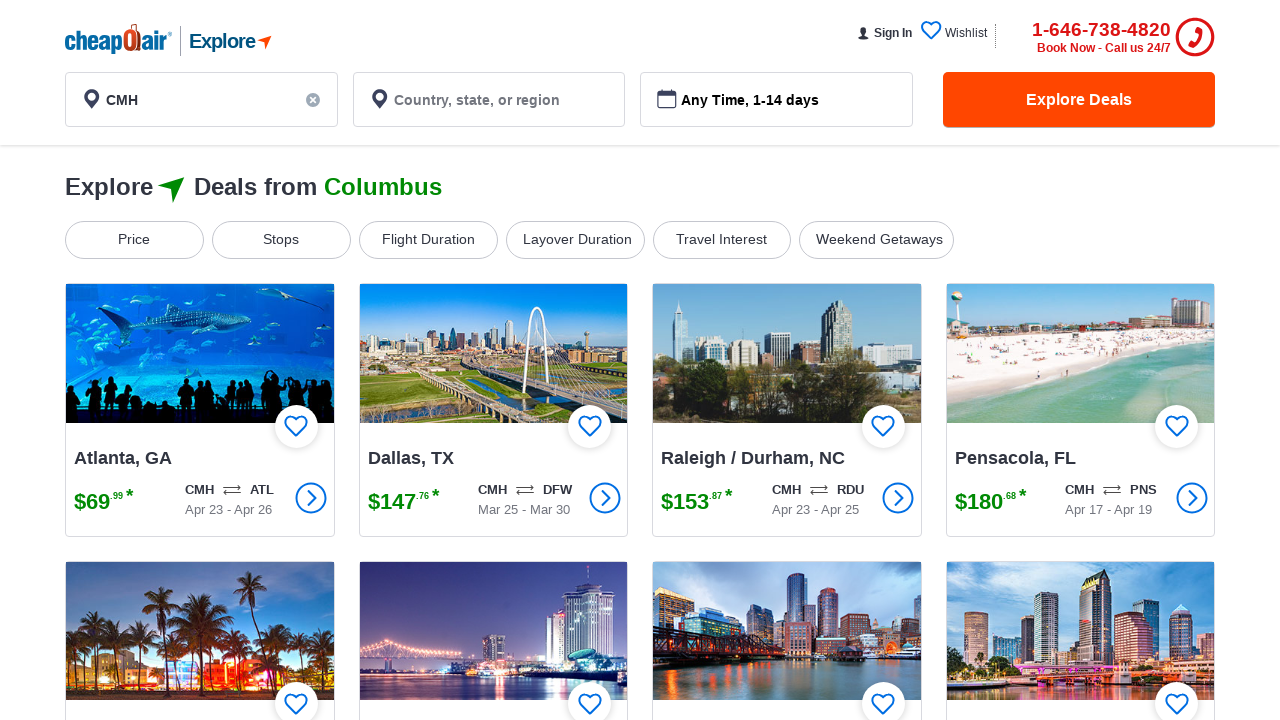

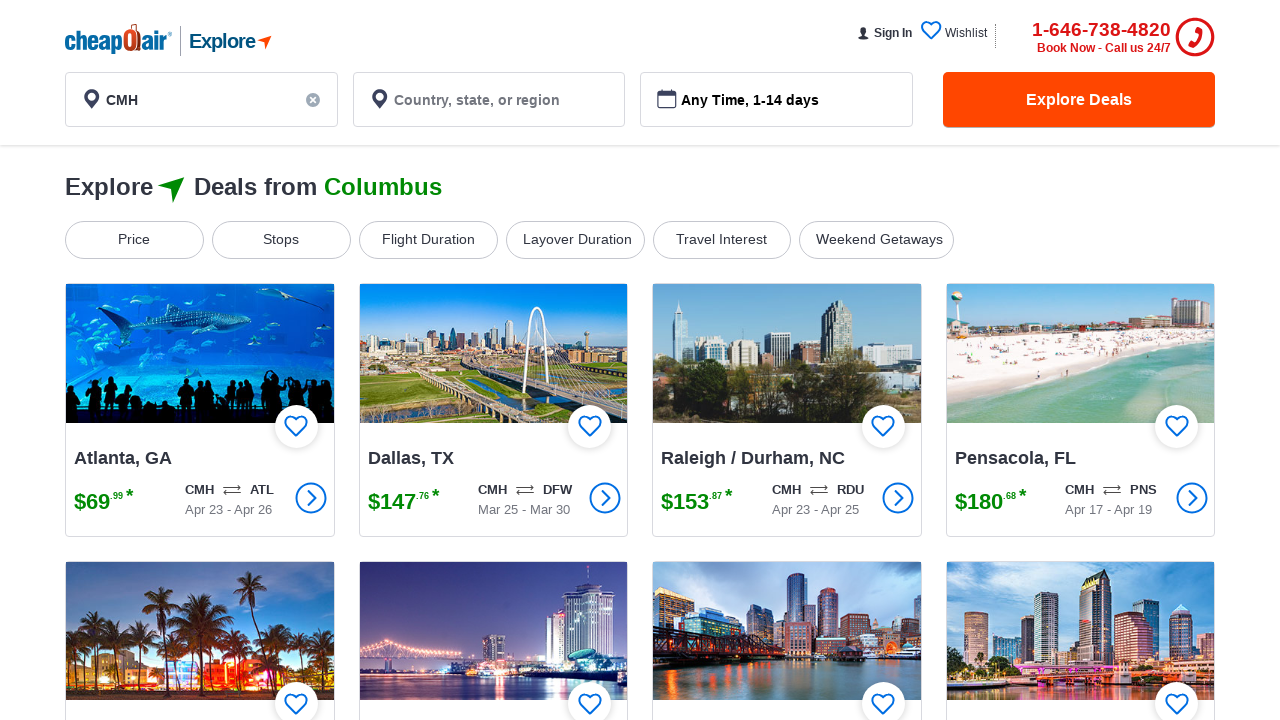